Tests adding a product to cart on demoblaze.com by clicking the first product, adding it to cart, accepting the alert, and verifying the item appears in the cart.

Starting URL: https://www.demoblaze.com/

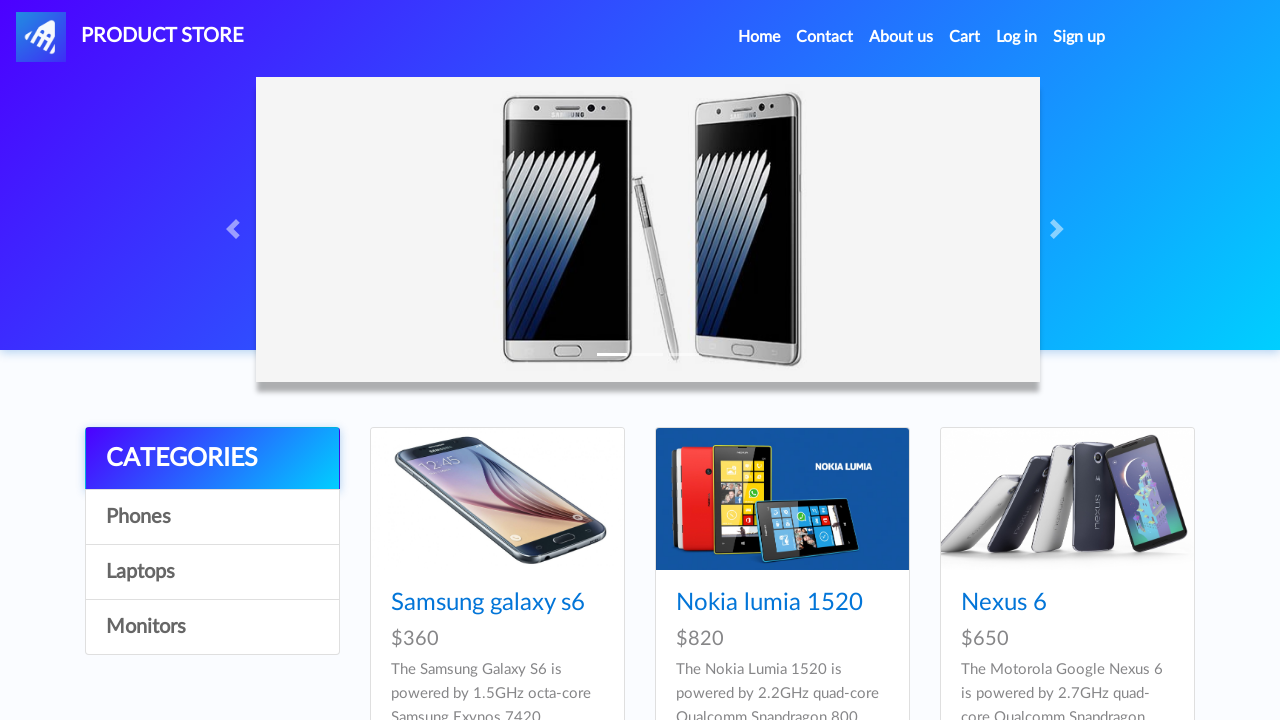

Waited for products to load on demoblaze.com
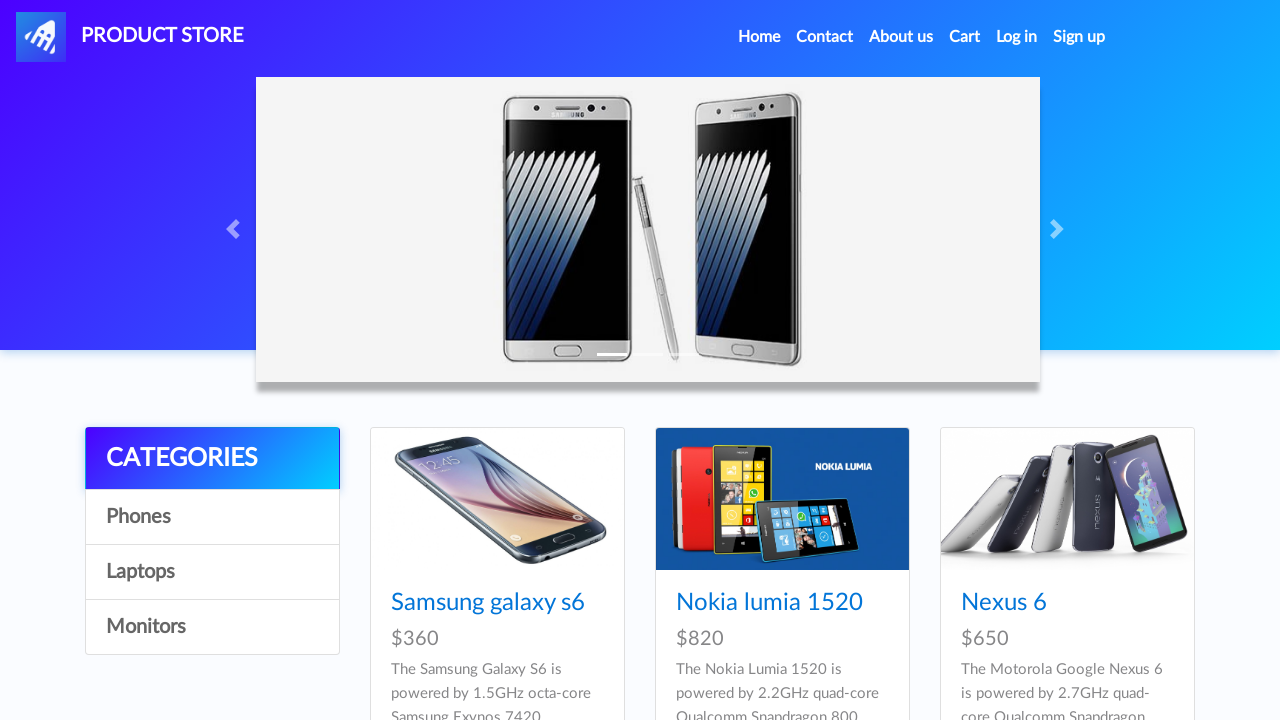

Located the first product
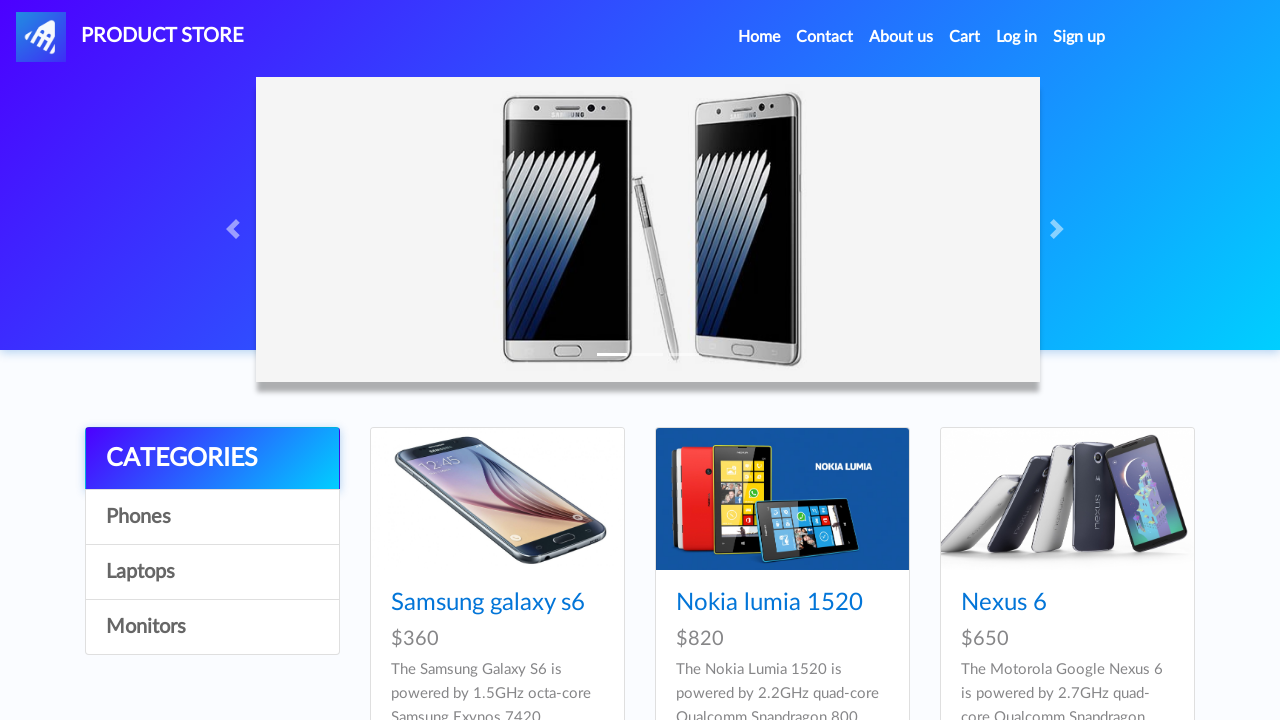

Retrieved first product title: Samsung galaxy s6
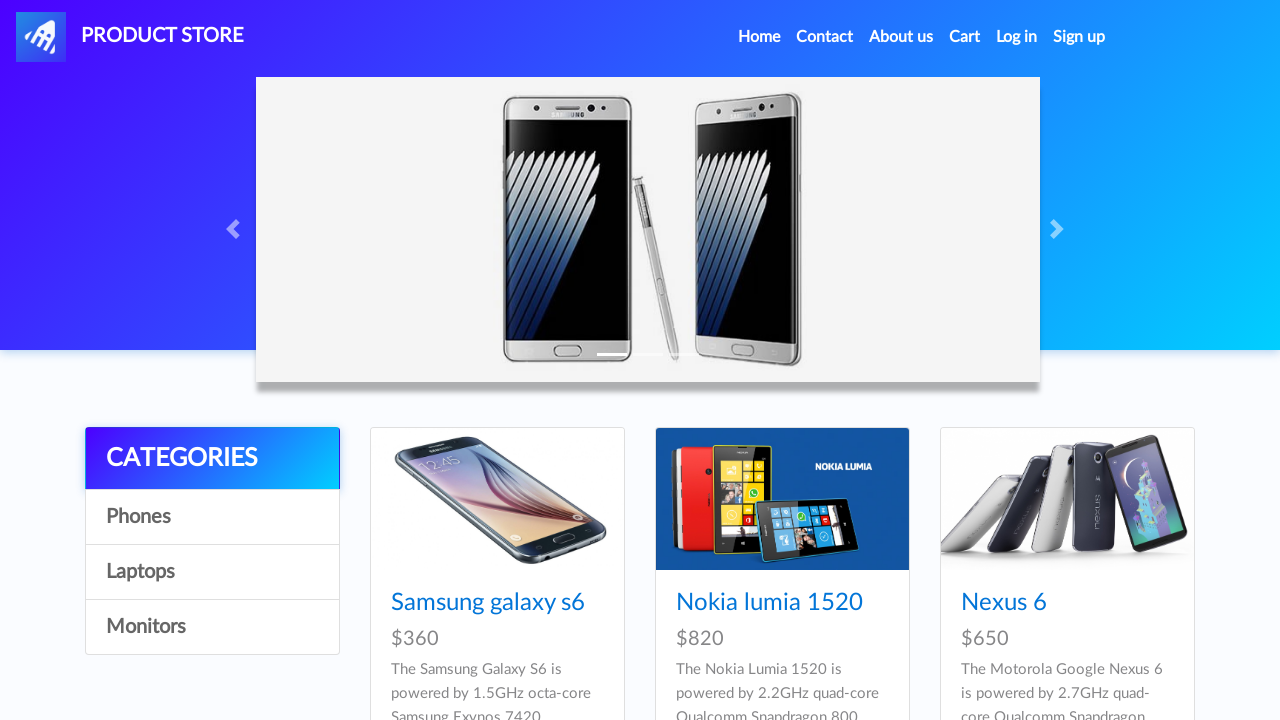

Clicked on the first product at (488, 603) on xpath=//div[contains(@class, 'col-lg-4 col-md-6')]//h4/a[contains(@href, 'prod')
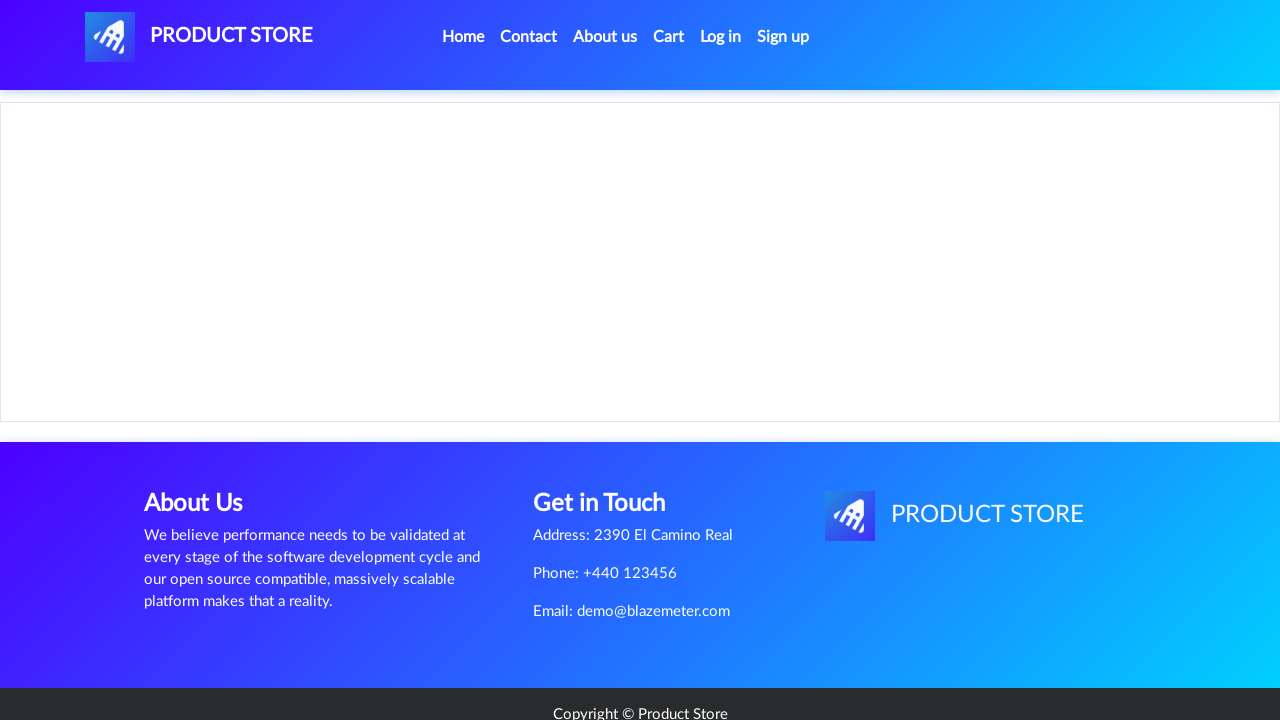

Waited for 'Add to cart' button to appear
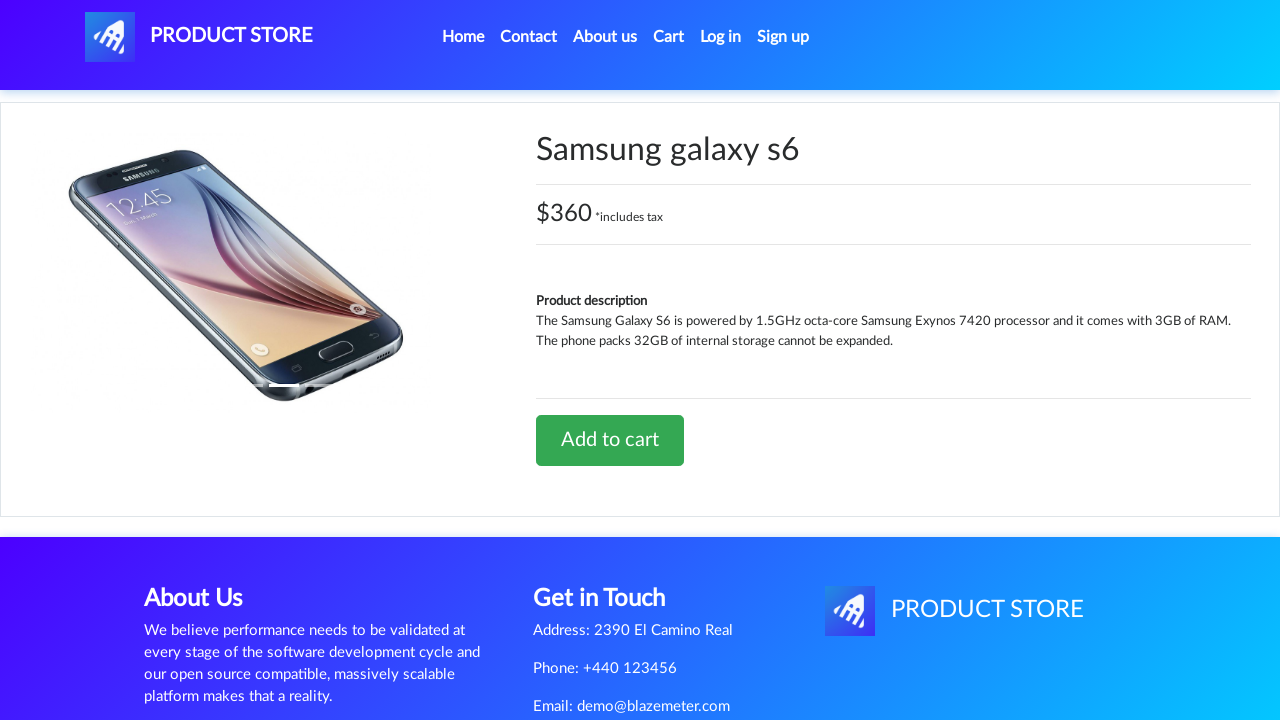

Clicked 'Add to cart' button at (610, 440) on xpath=//div//a[@onclick='addToCart(1)']
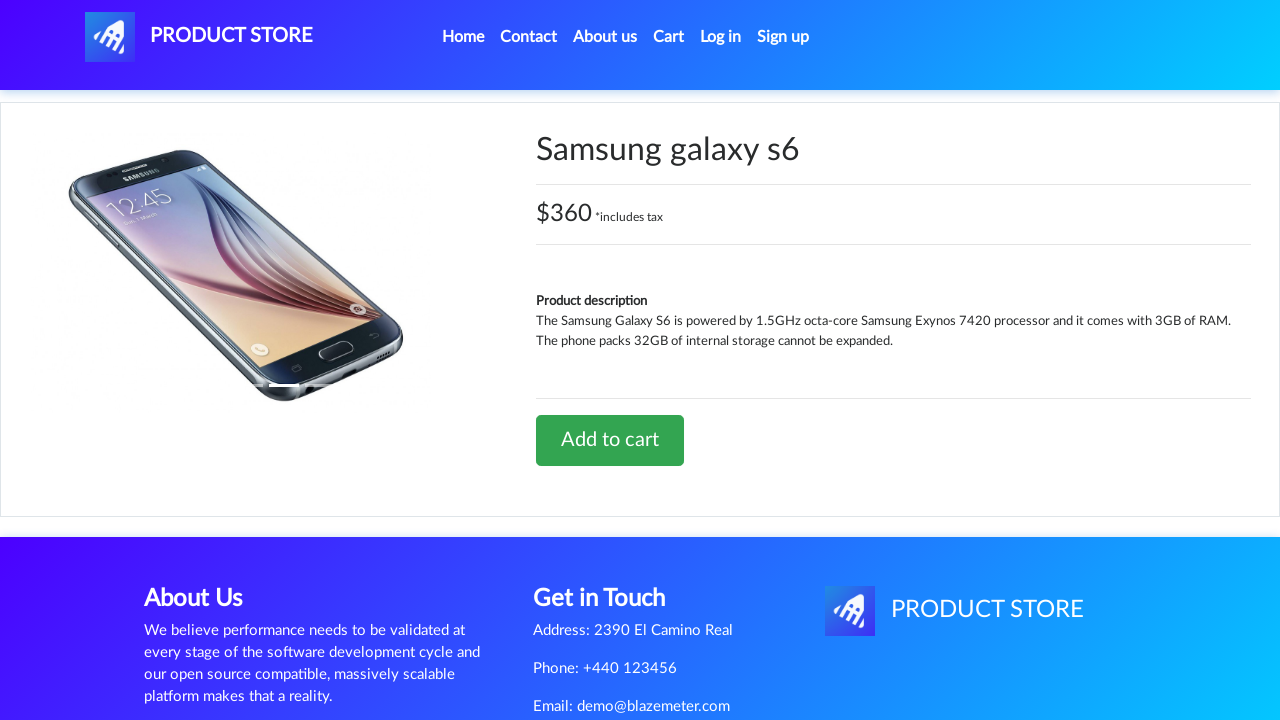

Set up alert handler to accept dialogs
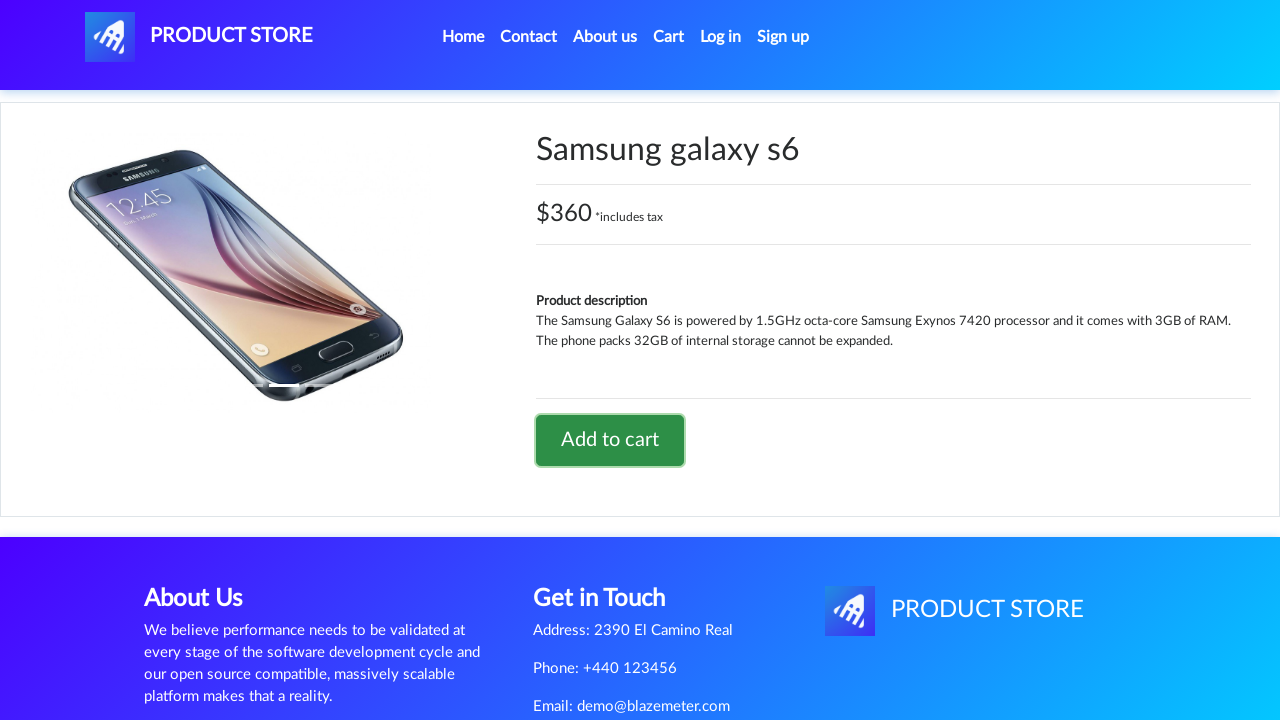

Waited for alert to be processed
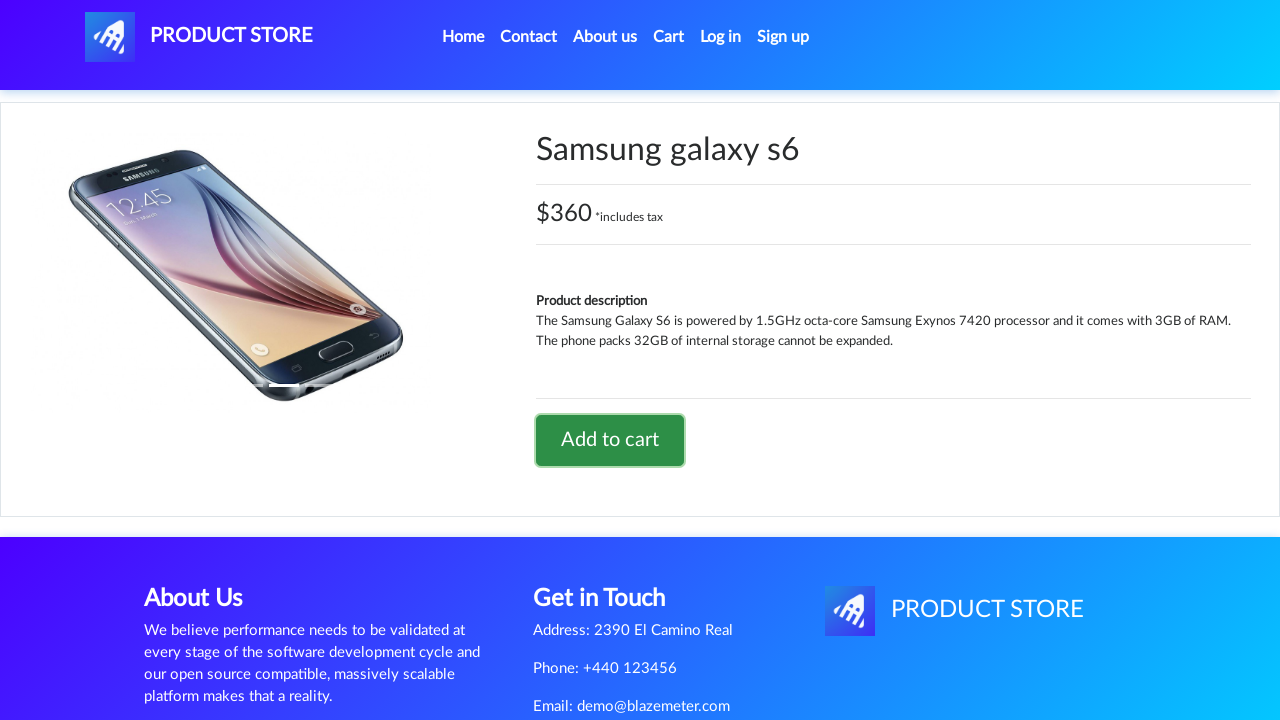

Clicked cart navigation link at (669, 37) on xpath=//div//a[@href='cart.html']
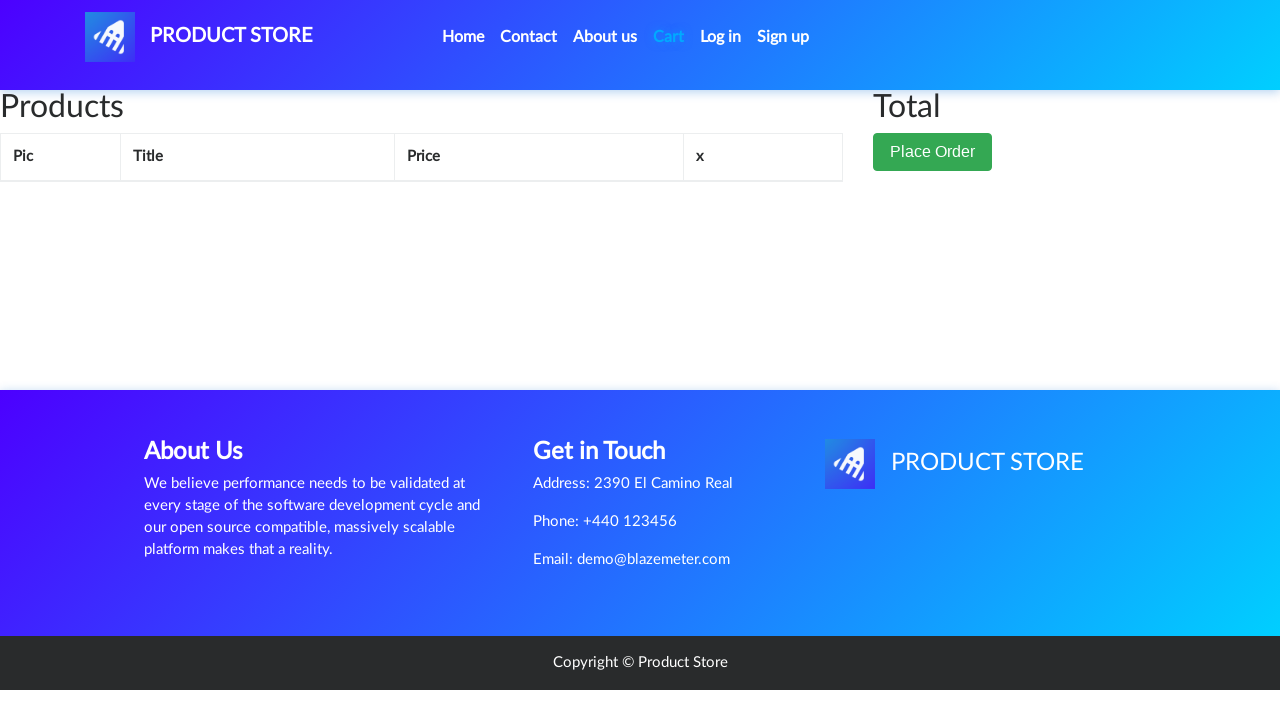

Verified product appears in cart
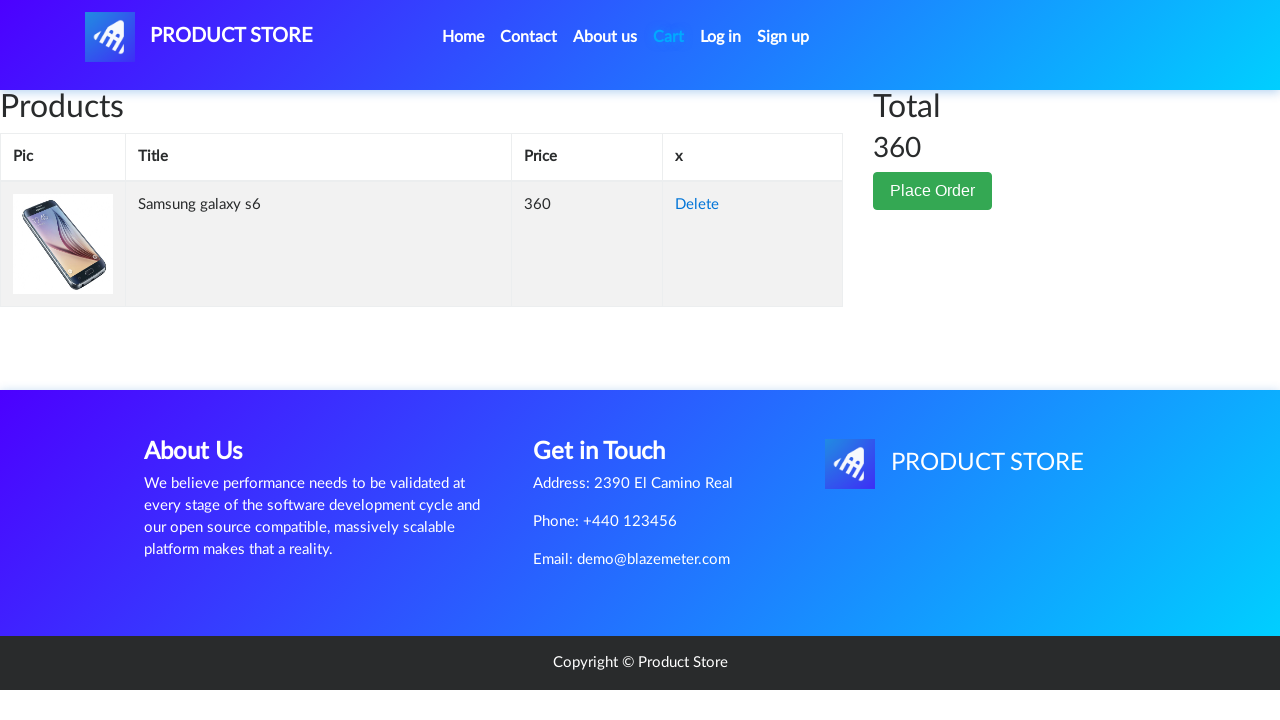

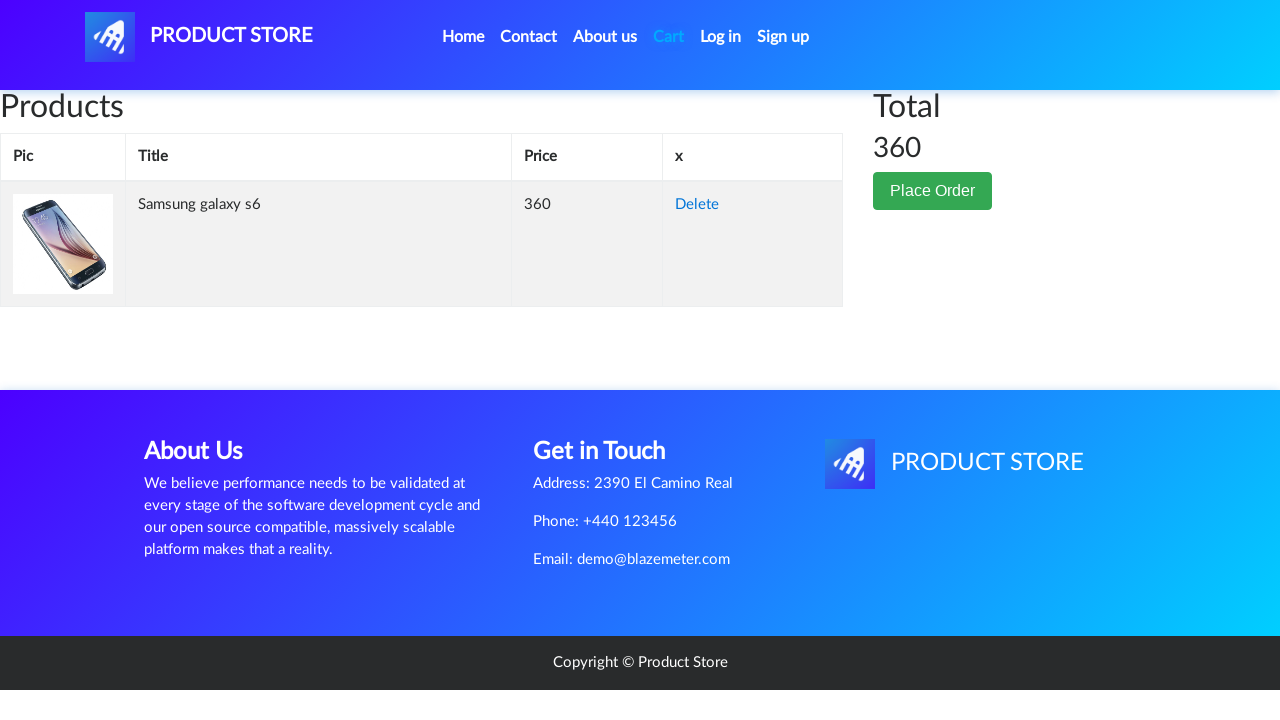